Navigates to Rahul Shetty Academy website, maximizes the browser window, and verifies the page loads by checking the page title and current URL.

Starting URL: http://www.rahulshettyacademy.com/

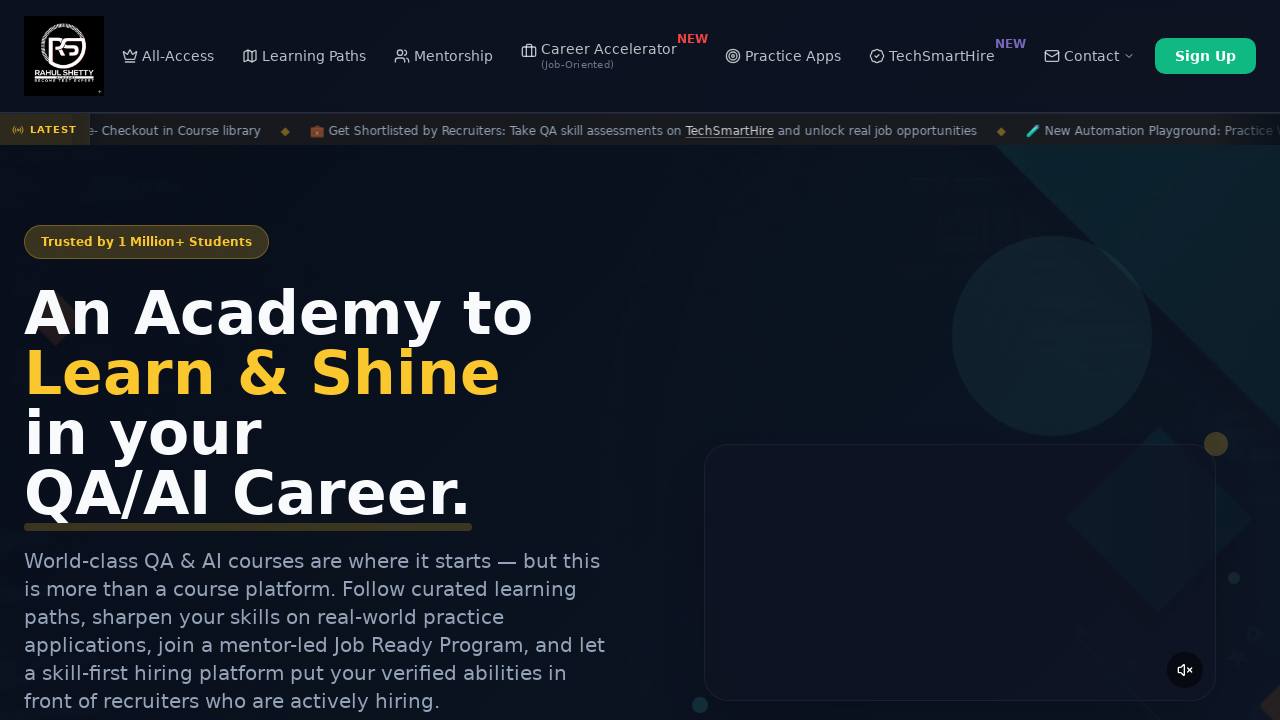

Set browser viewport to 1920x1080
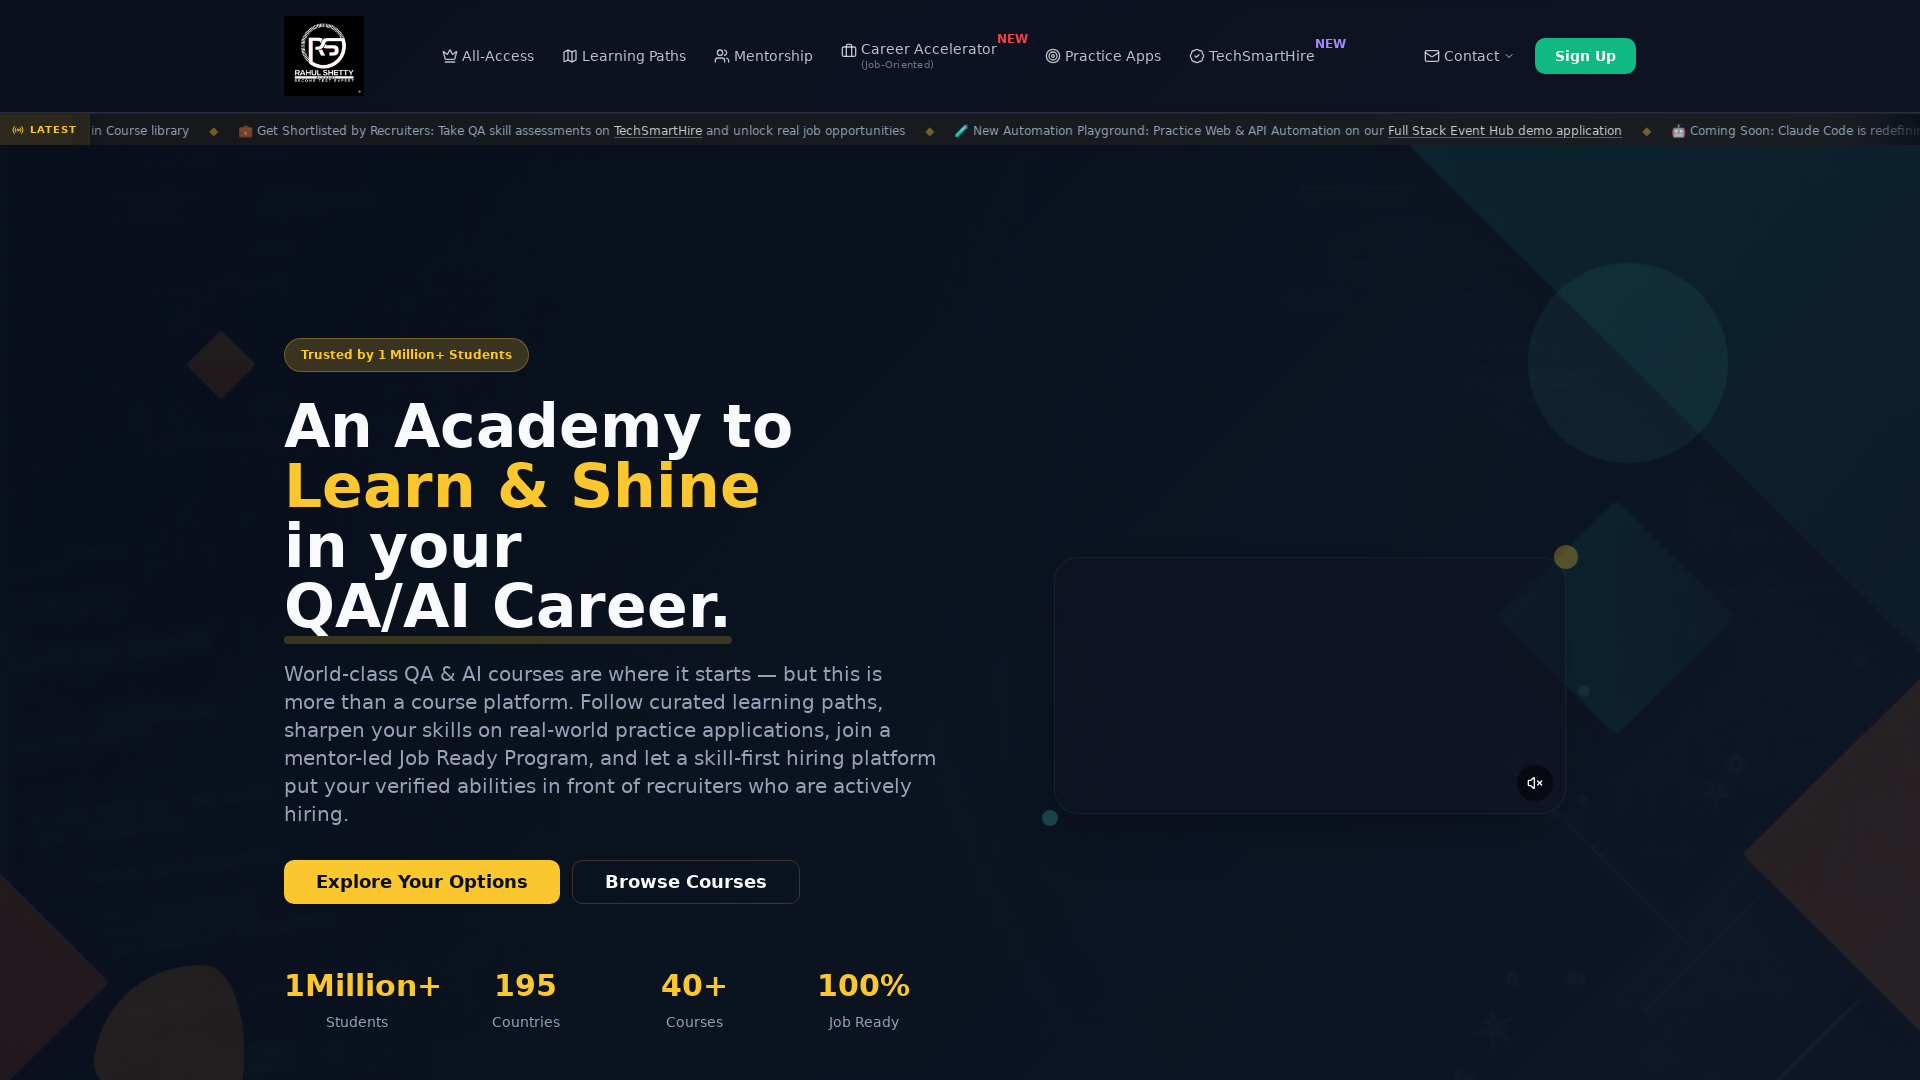

Page DOM content loaded
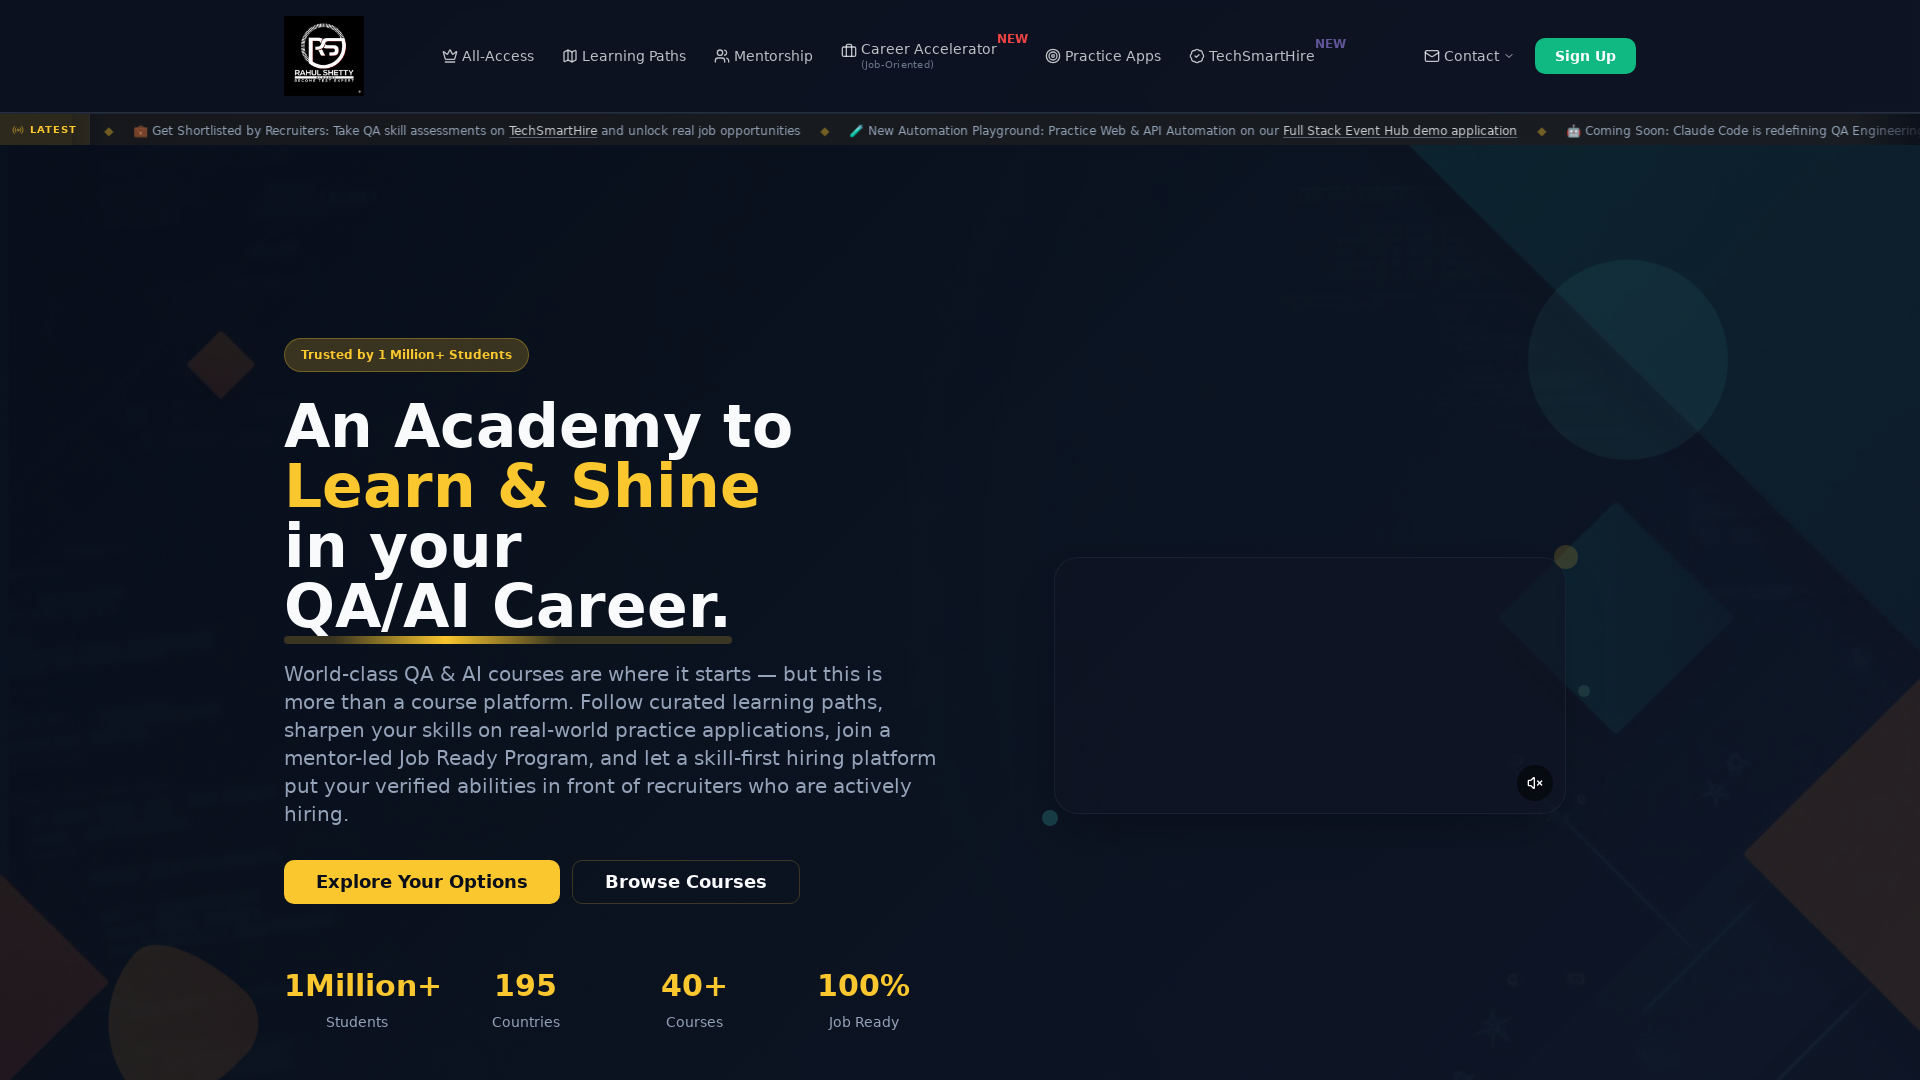

Retrieved page title: Rahul Shetty Academy | QA Automation, Playwright, AI Testing & Online Training
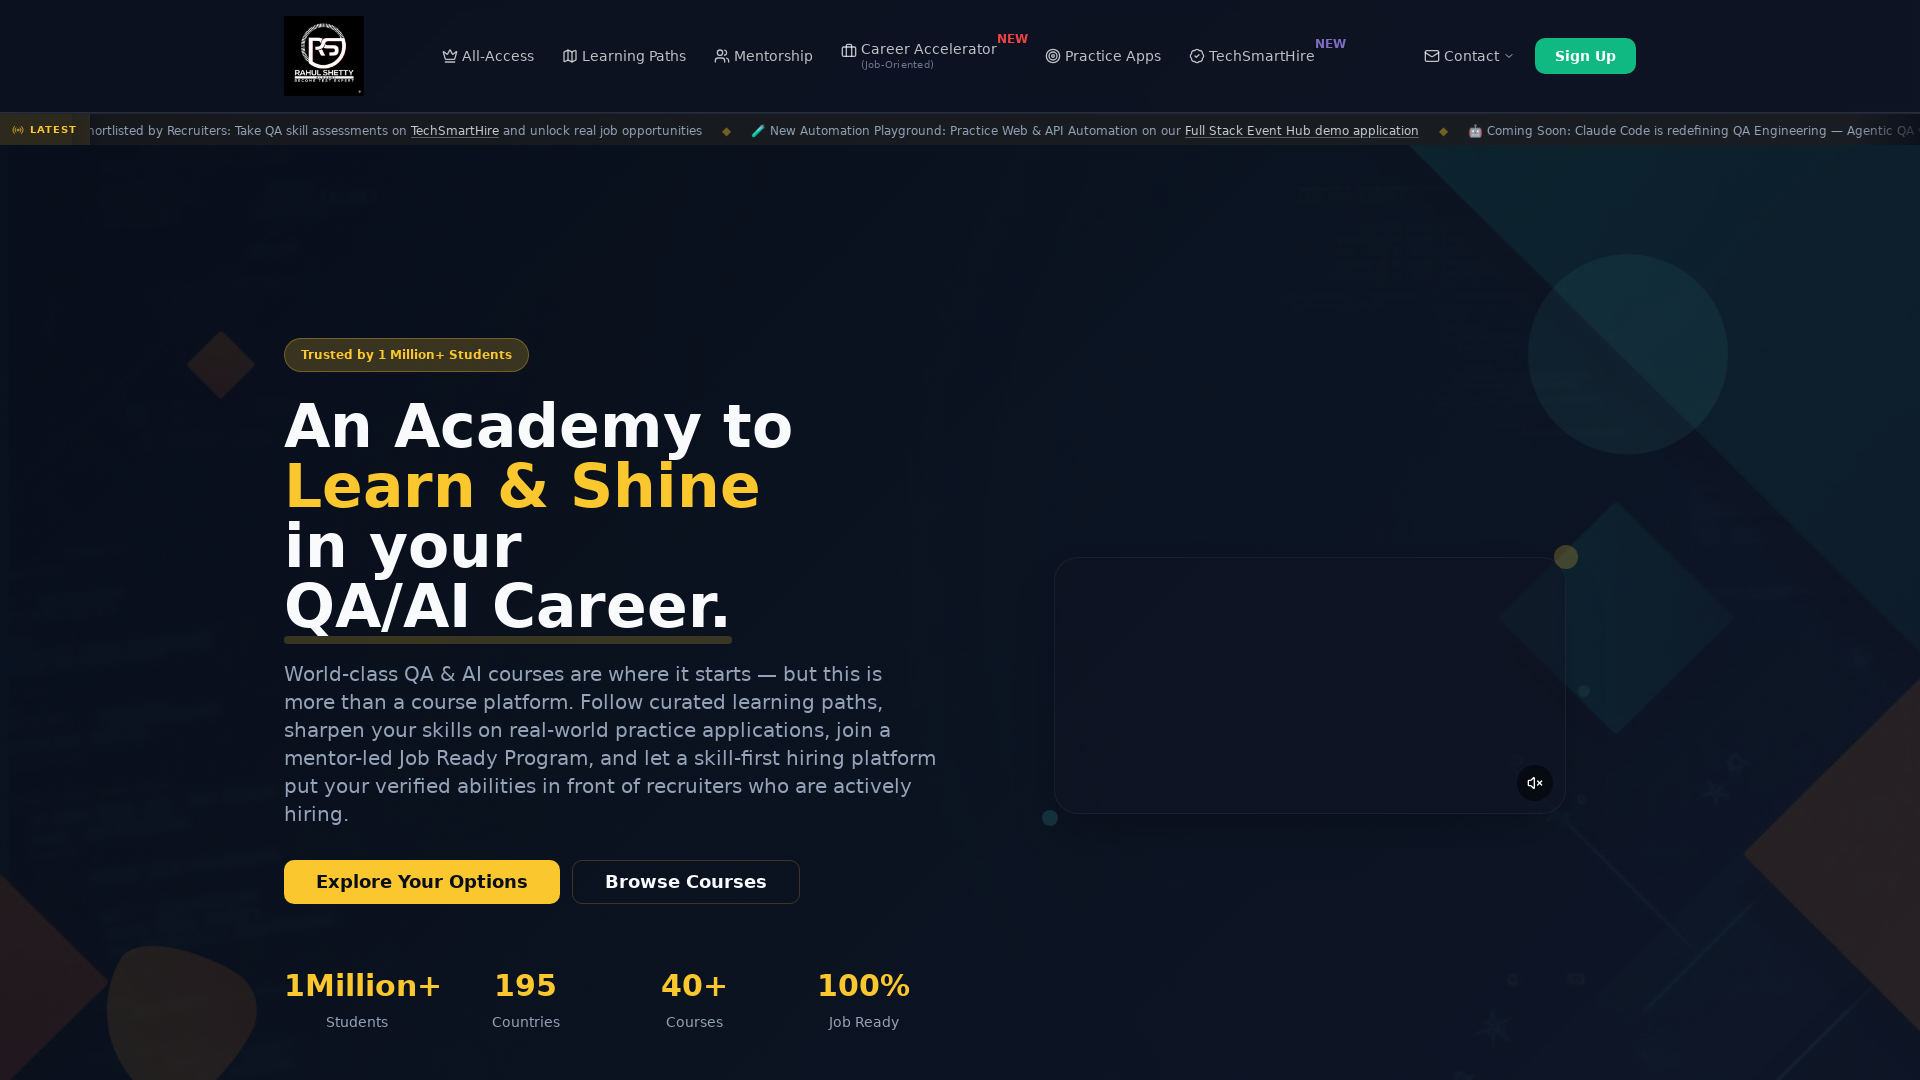

Retrieved current URL: https://rahulshettyacademy.com/
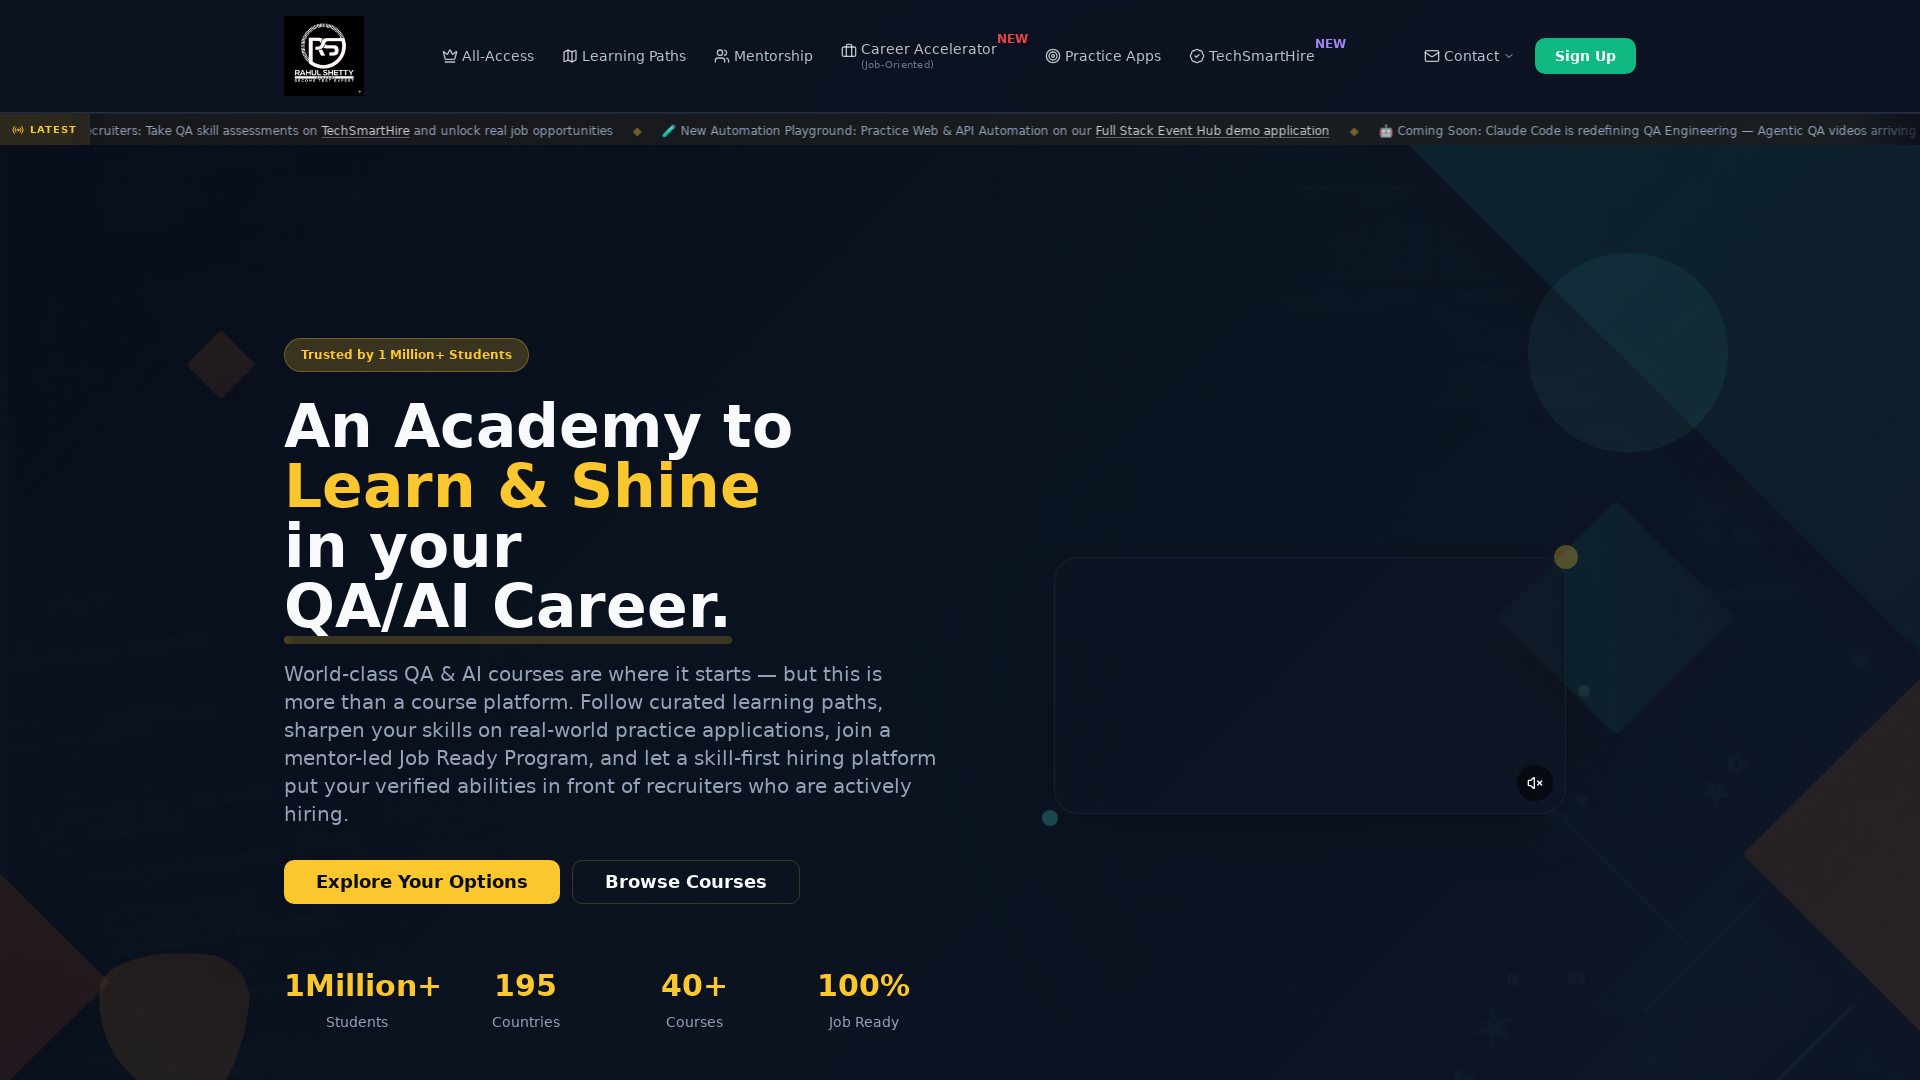

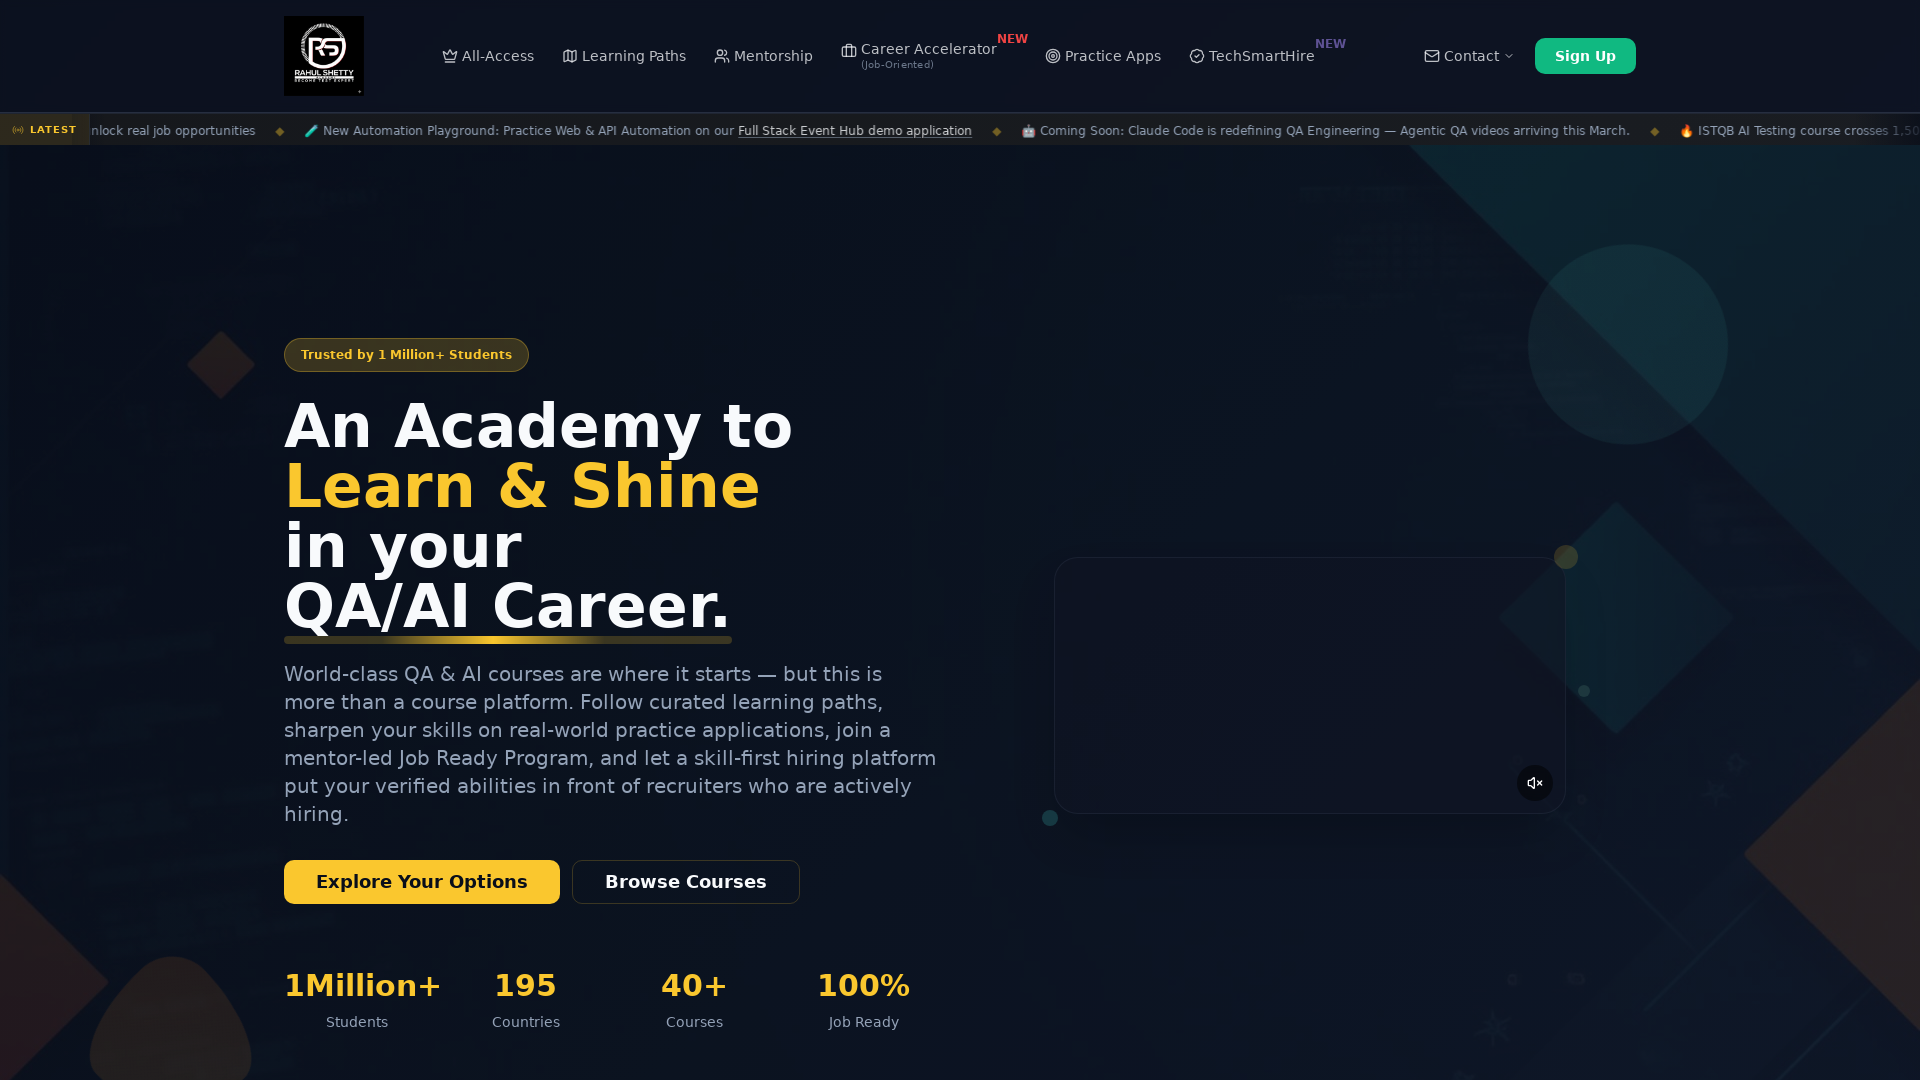